Navigates to Flipkart homepage and waits for the page to fully load, verifying the page is accessible

Starting URL: https://www.flipkart.com/

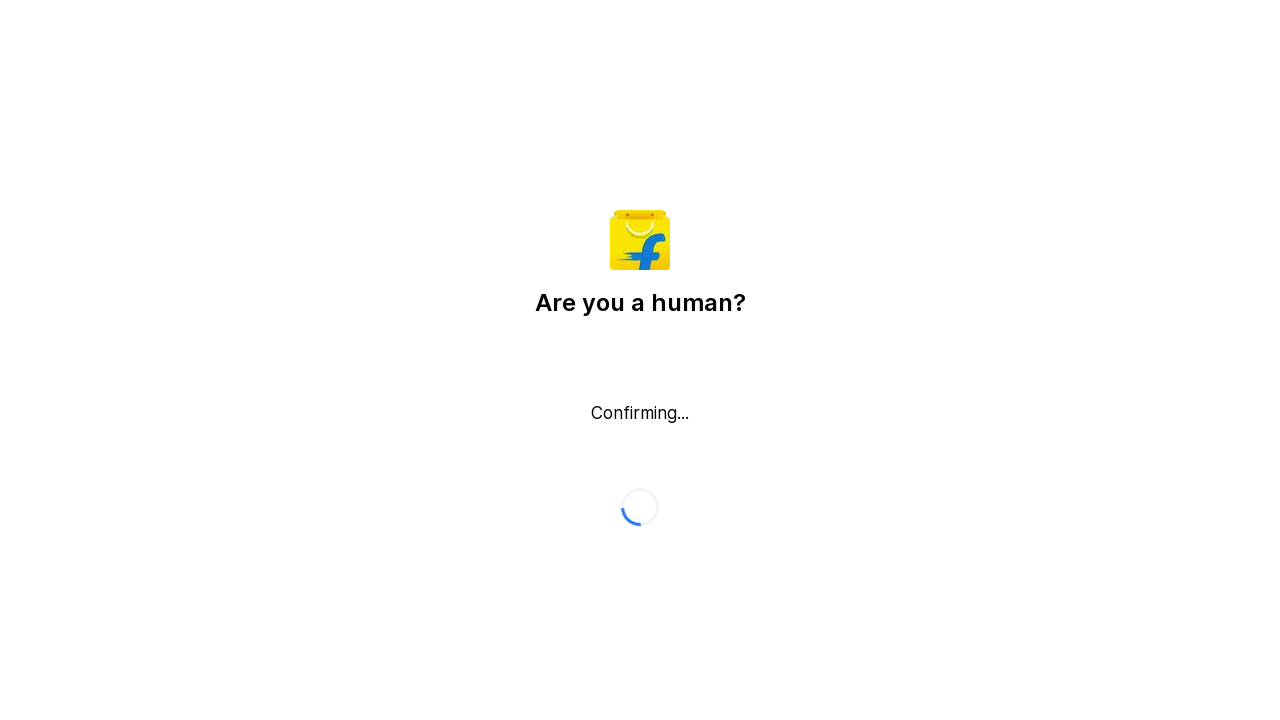

Navigated to Flipkart homepage
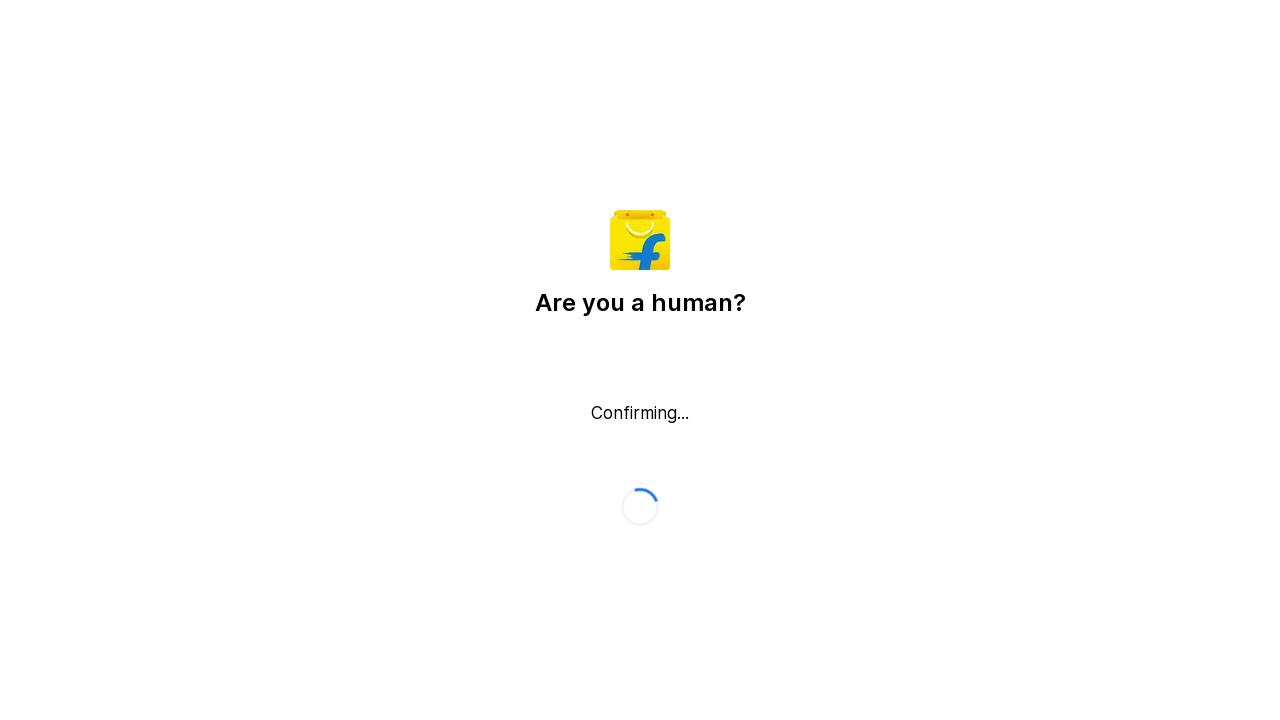

Page DOM content fully loaded
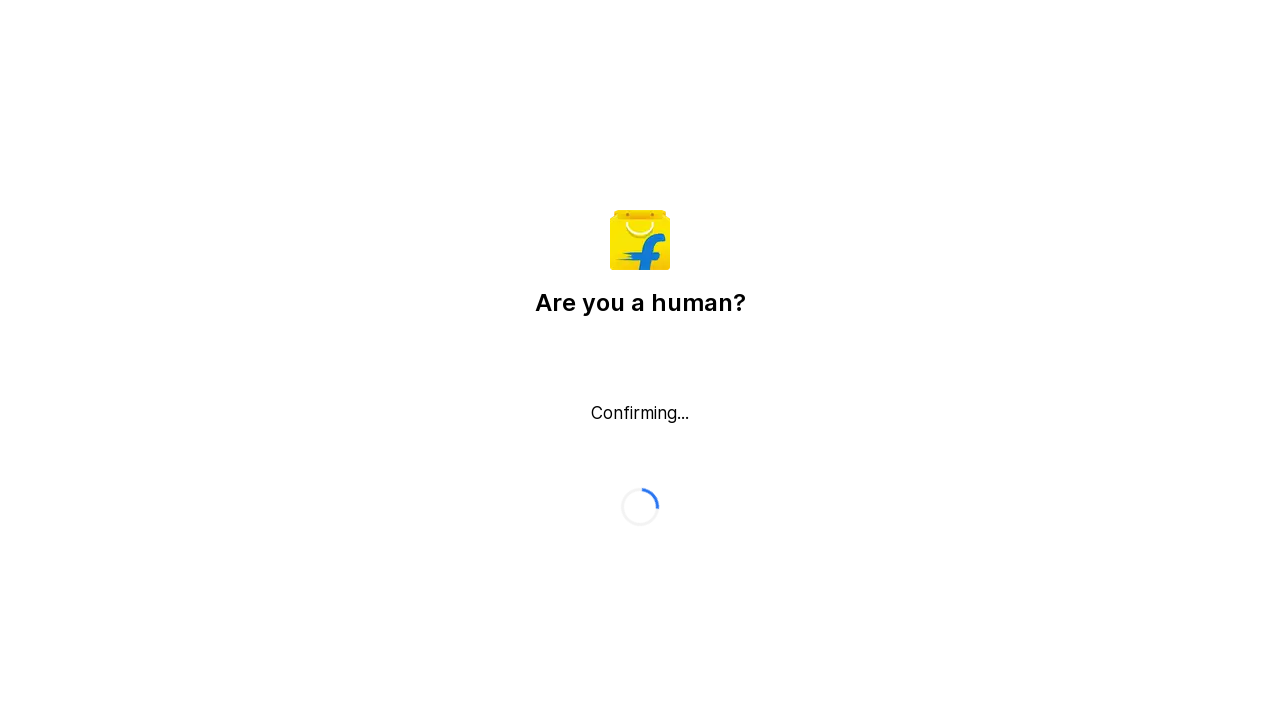

Body element found - page is accessible
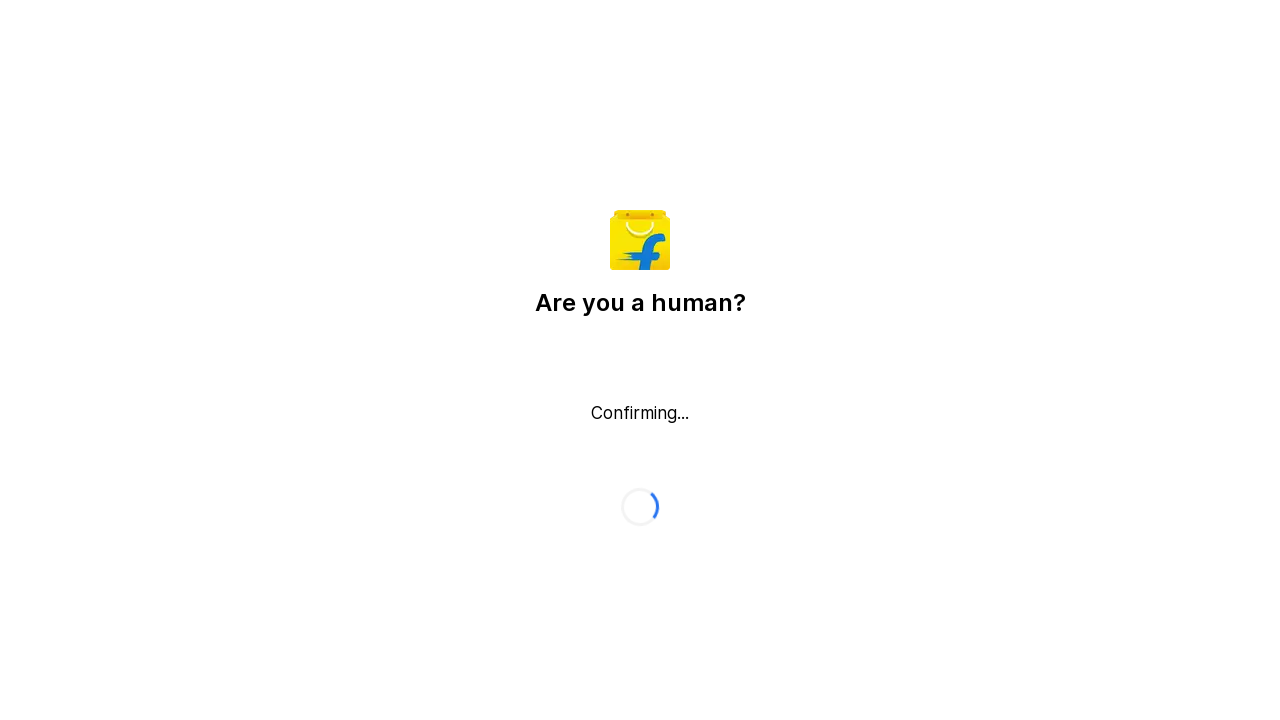

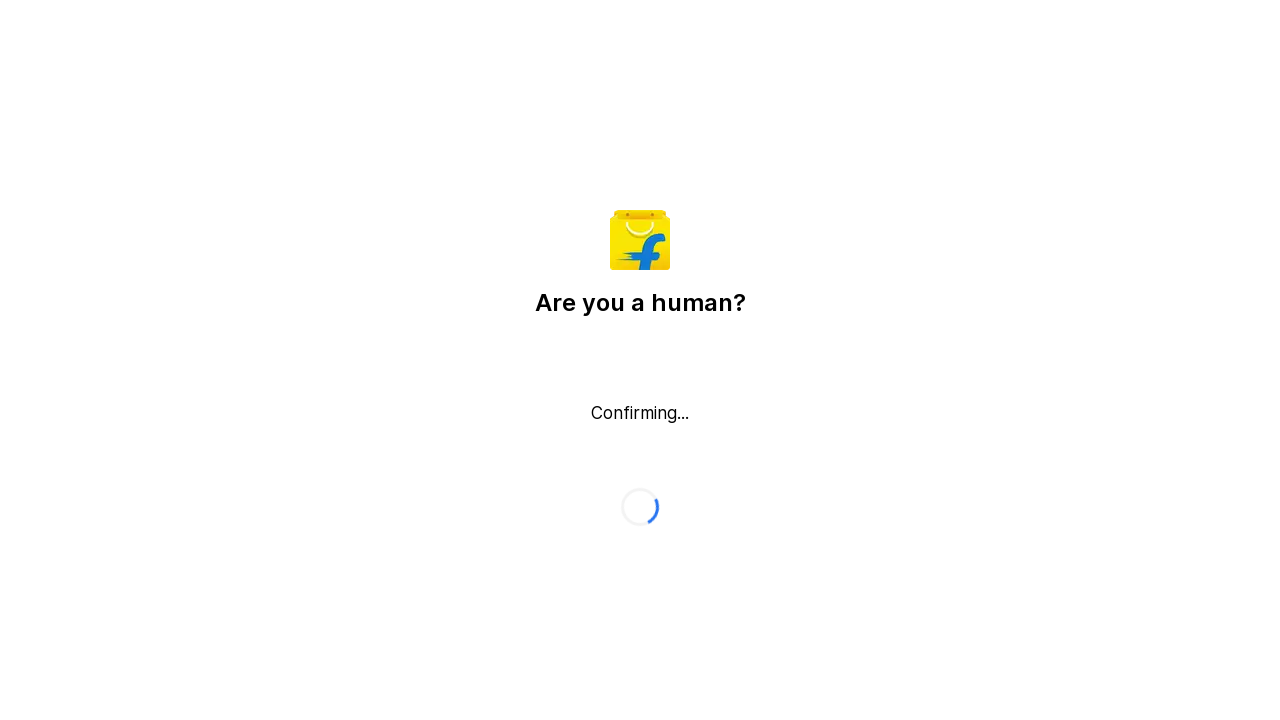